Tests JavaScript Confirm alert by clicking a button, verifying the alert text, dismissing the alert, and verifying the result message shows "Cancel"

Starting URL: https://automationfc.github.io/basic-form/index.html

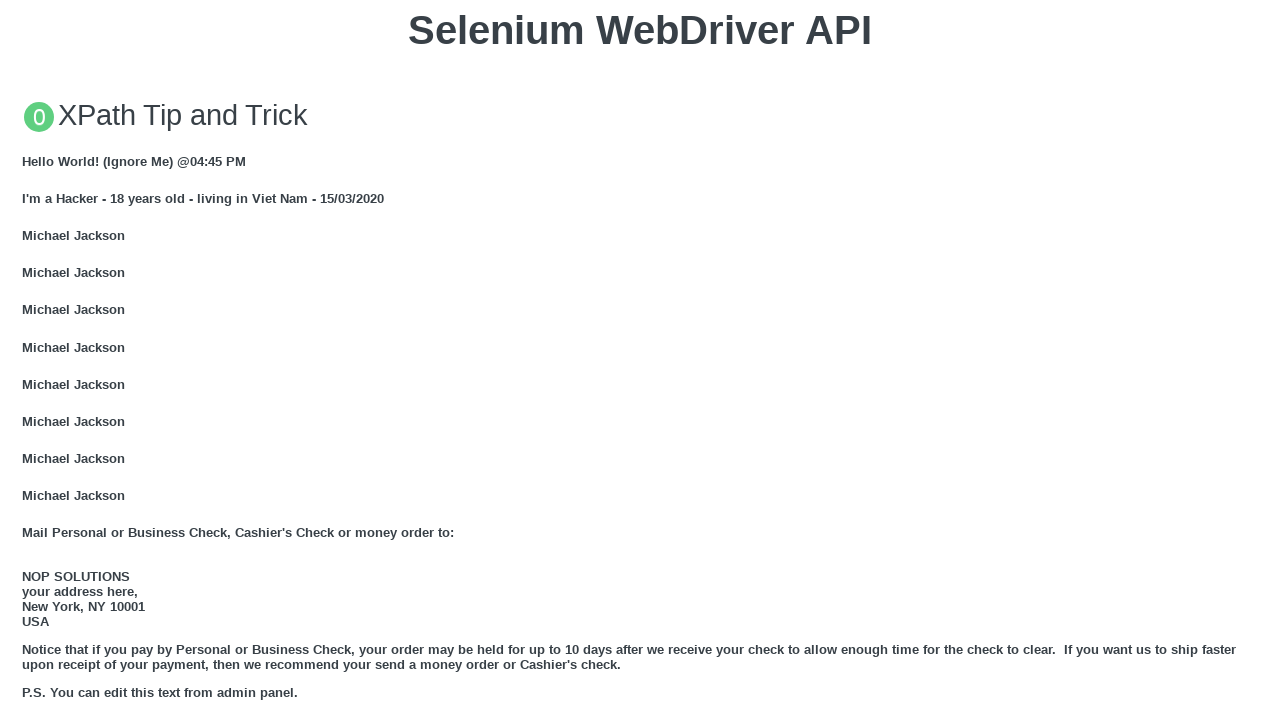

Clicked 'Click for JS Confirm' button to trigger alert at (640, 360) on xpath=//button[text()='Click for JS Confirm']
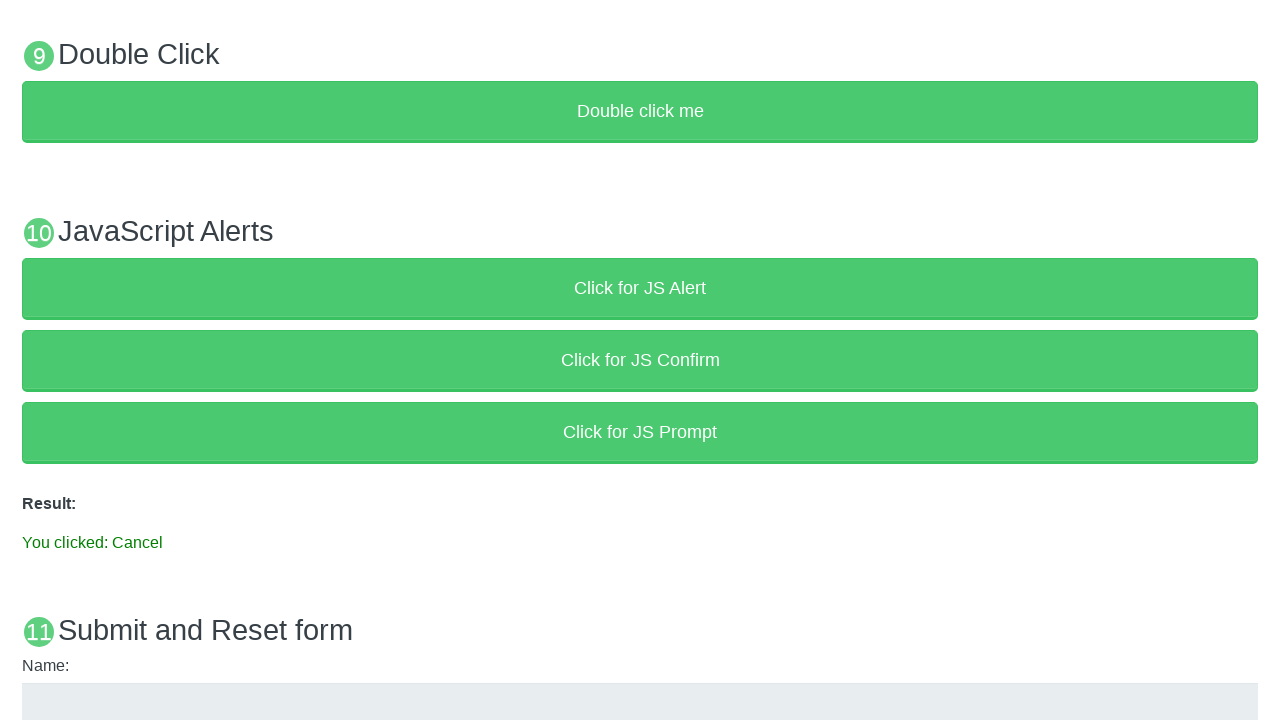

Set up dialog handler to dismiss confirm alert
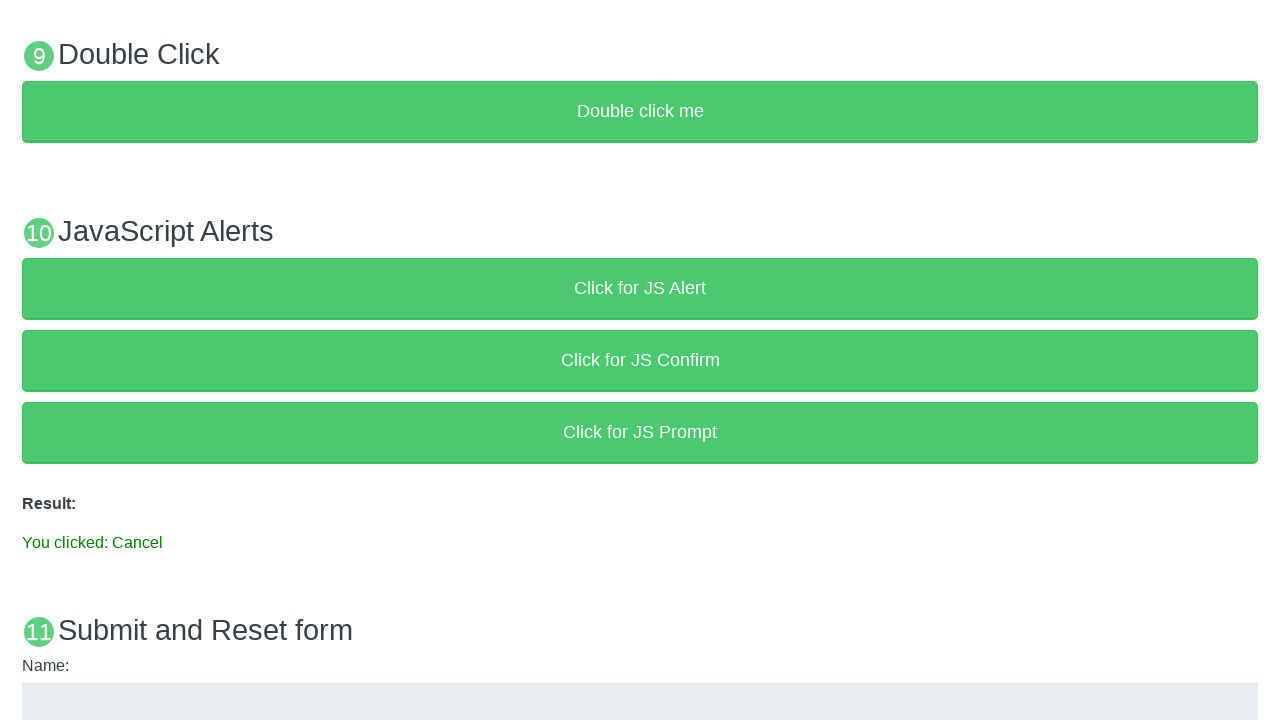

Clicked 'Click for JS Confirm' button again with handler active at (640, 360) on xpath=//button[text()='Click for JS Confirm']
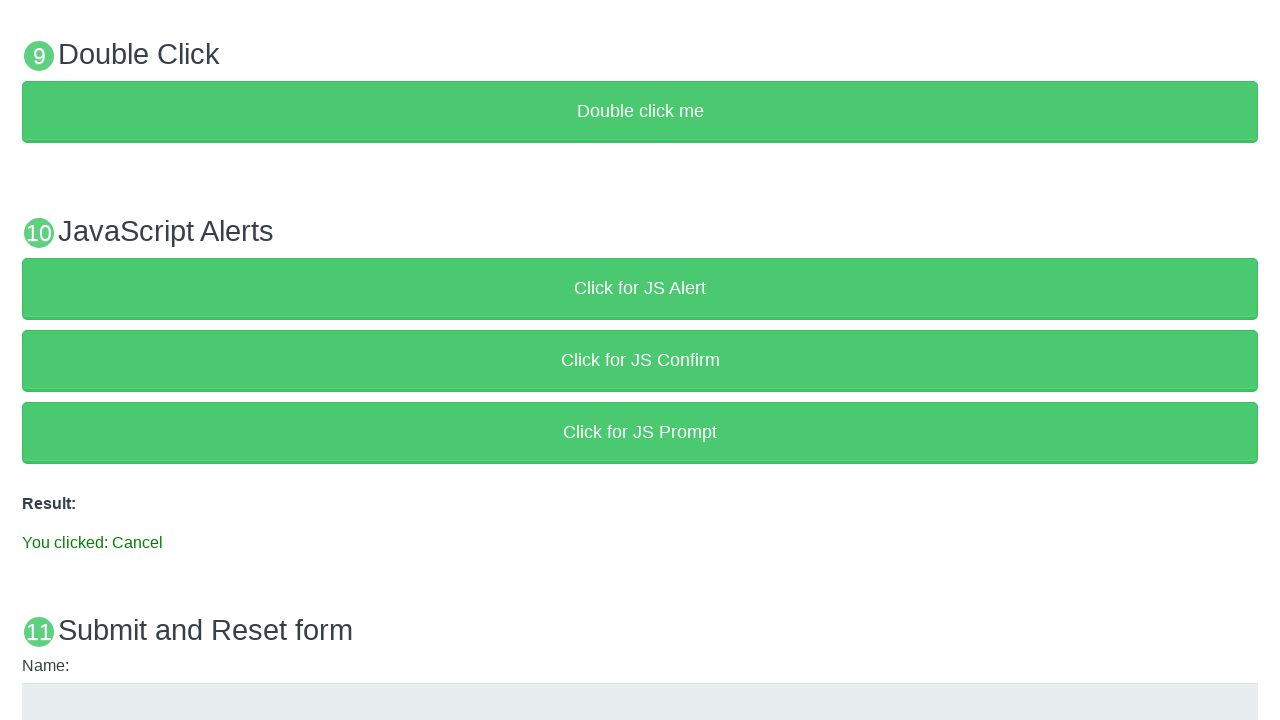

Result element loaded after dismissing confirm dialog
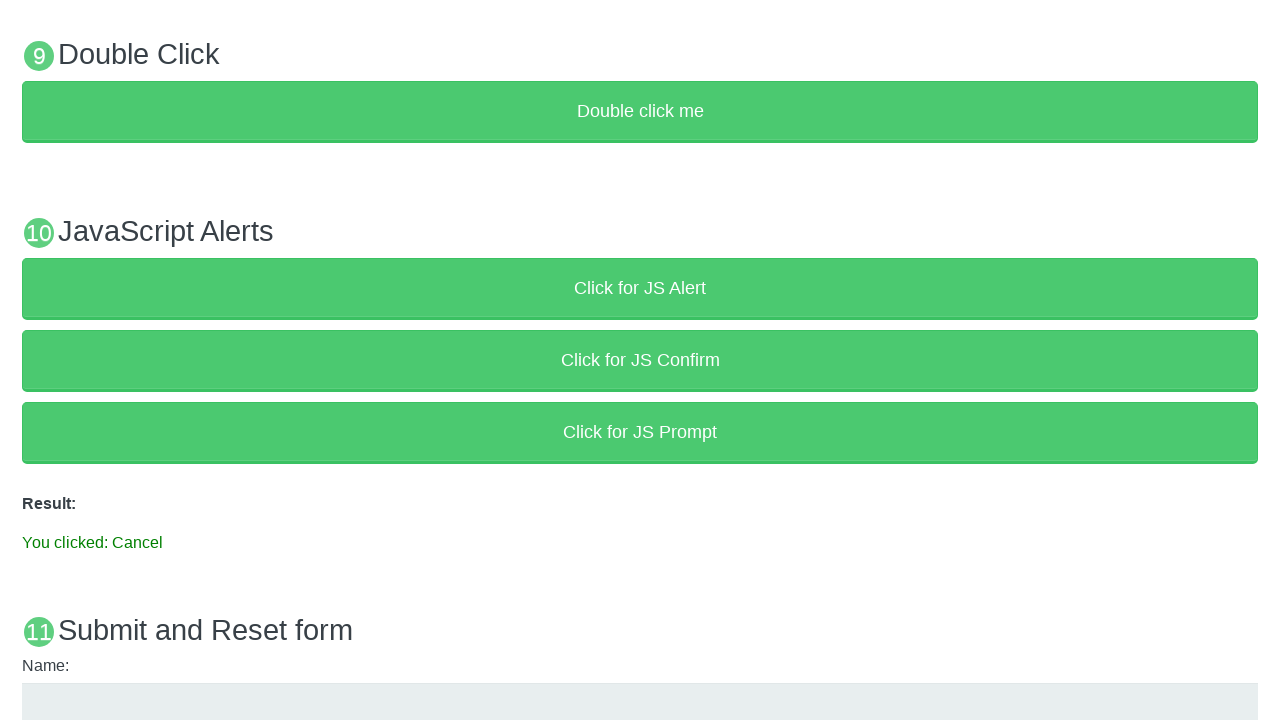

Retrieved result text content
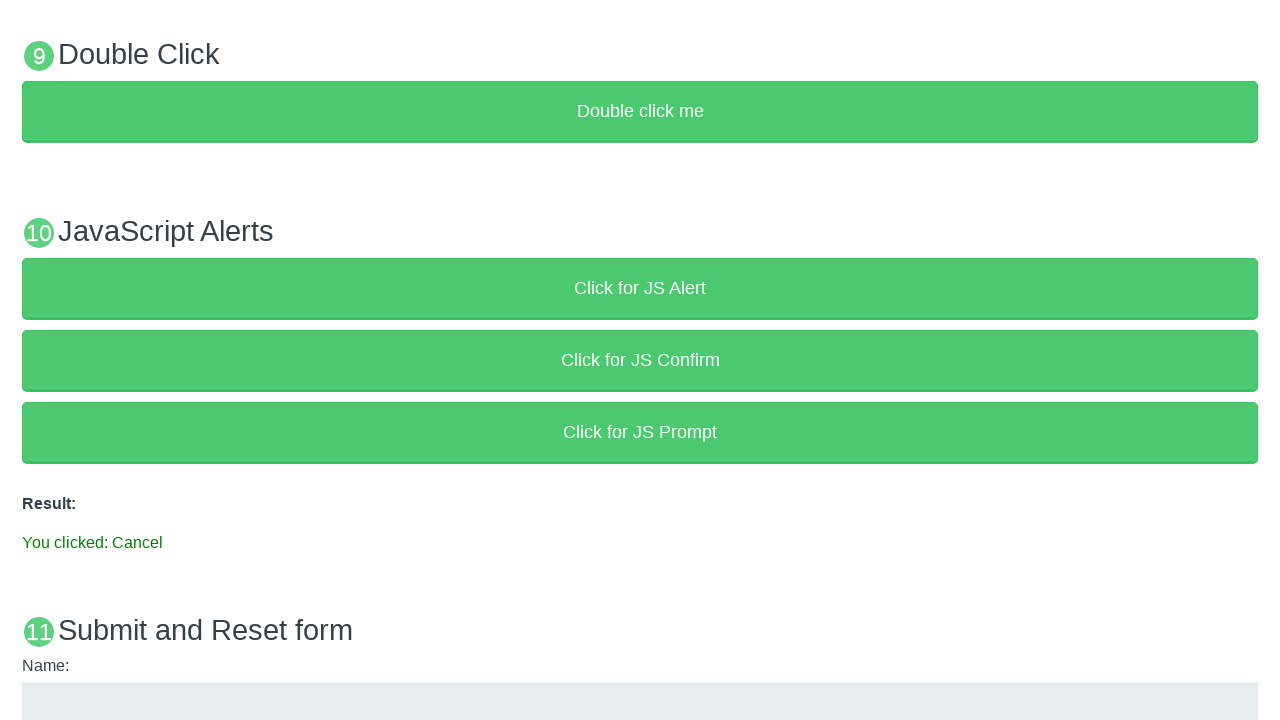

Verified result text shows 'You clicked: Cancel'
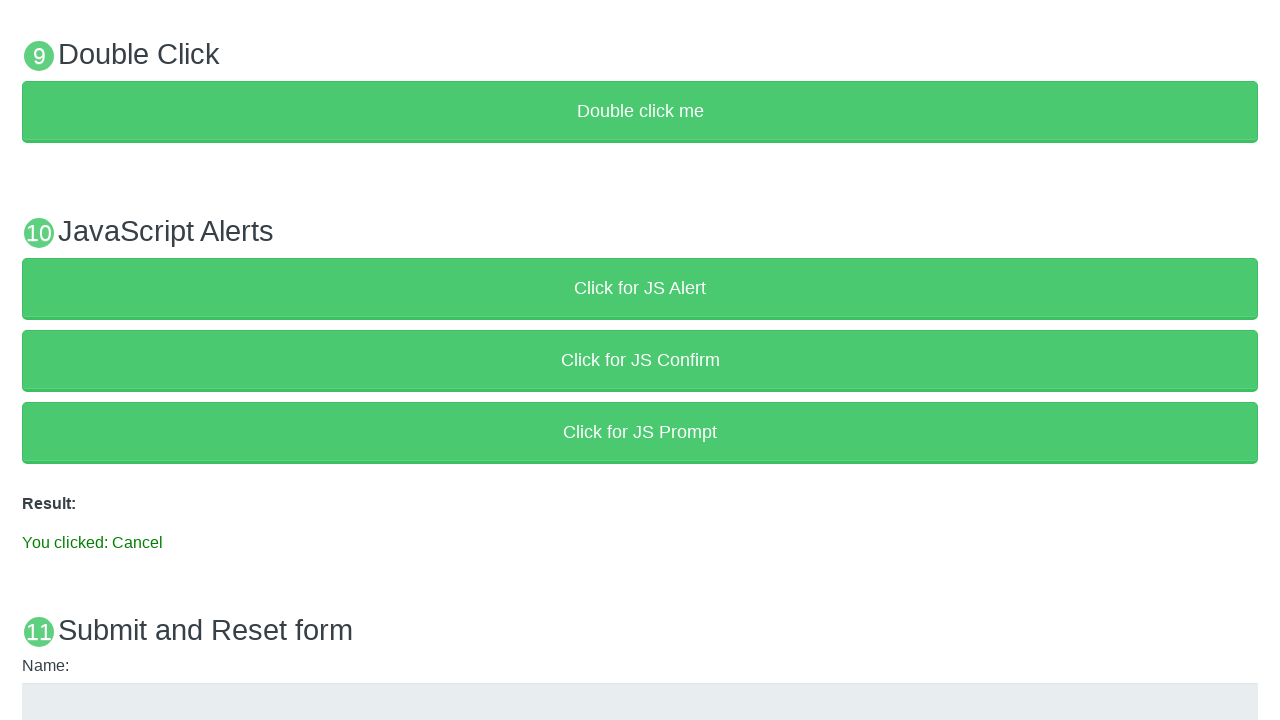

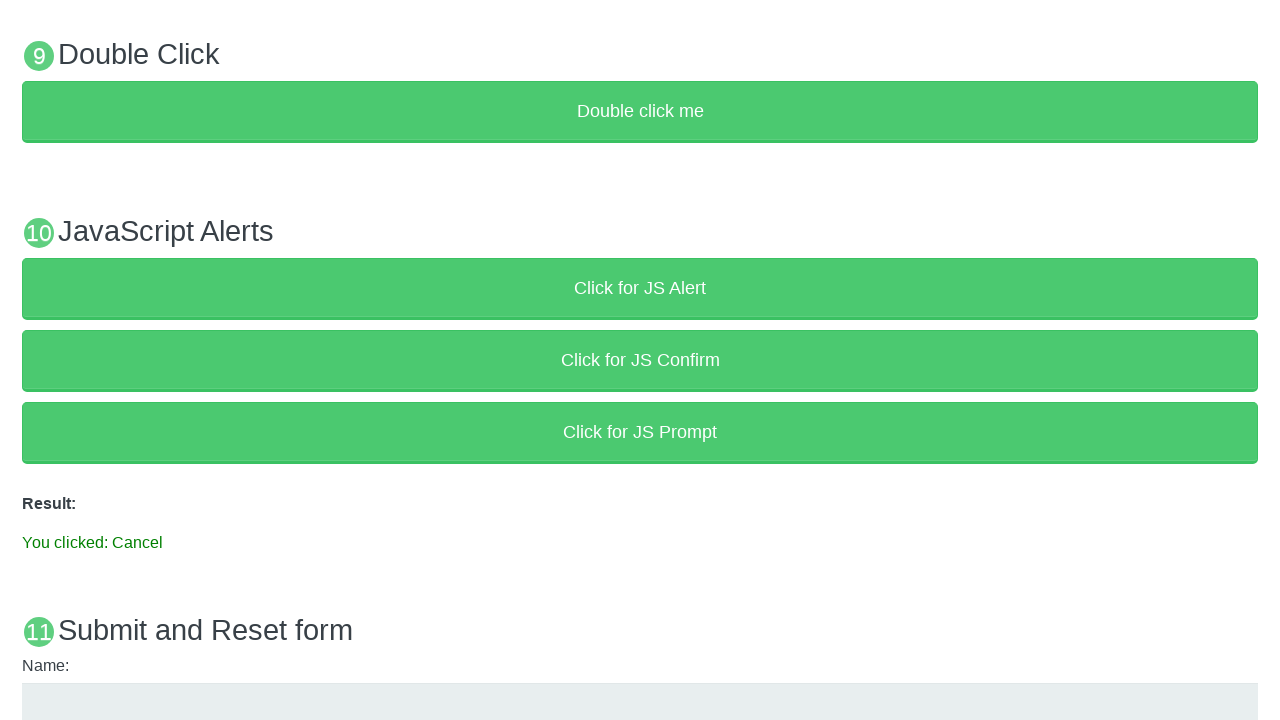